Tests GitHub advanced search by selecting Python language, entering star count filter, filename filter, and submitting the search form

Starting URL: https://github.com/search/advanced

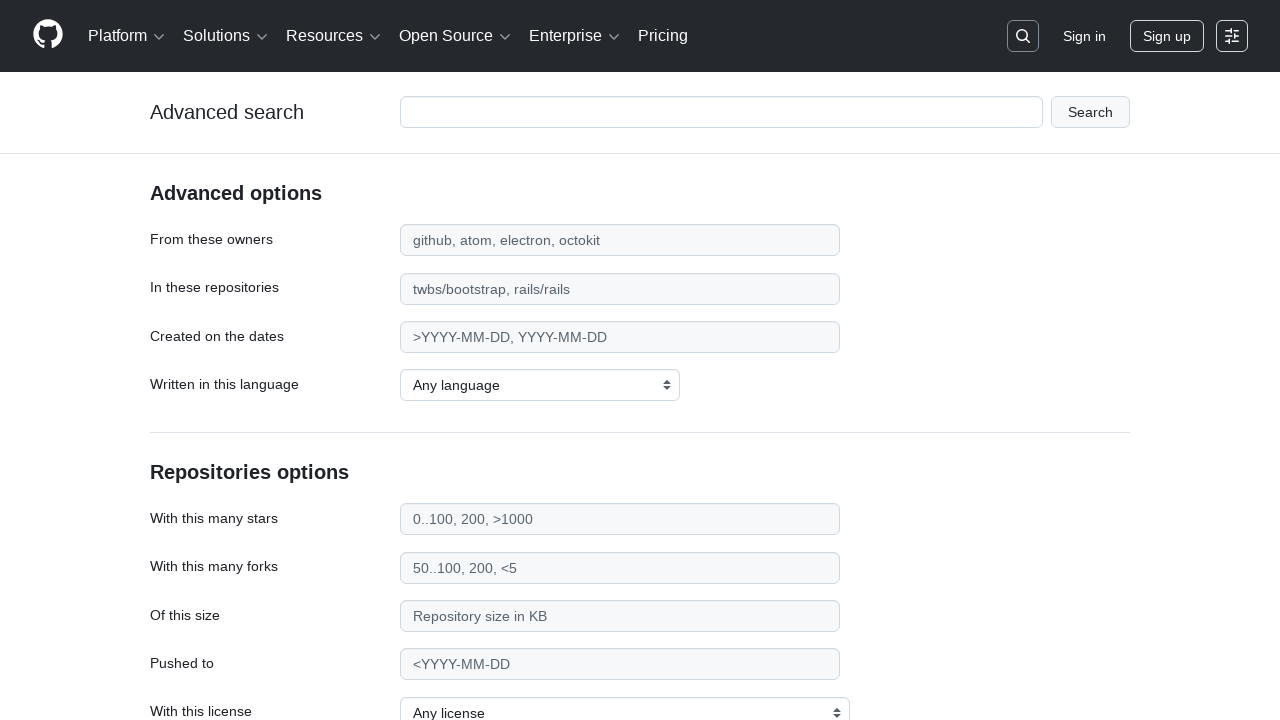

Clicked on language dropdown at (540, 385) on #search_language
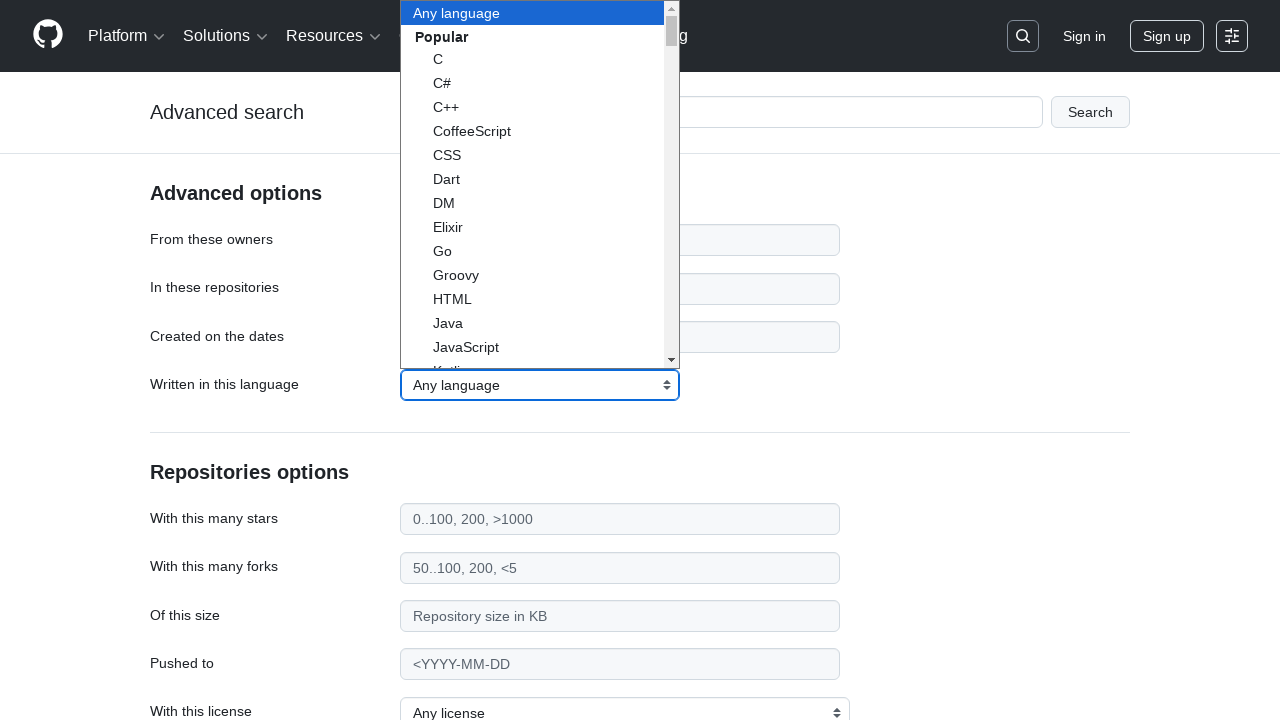

Selected Python from language dropdown on select
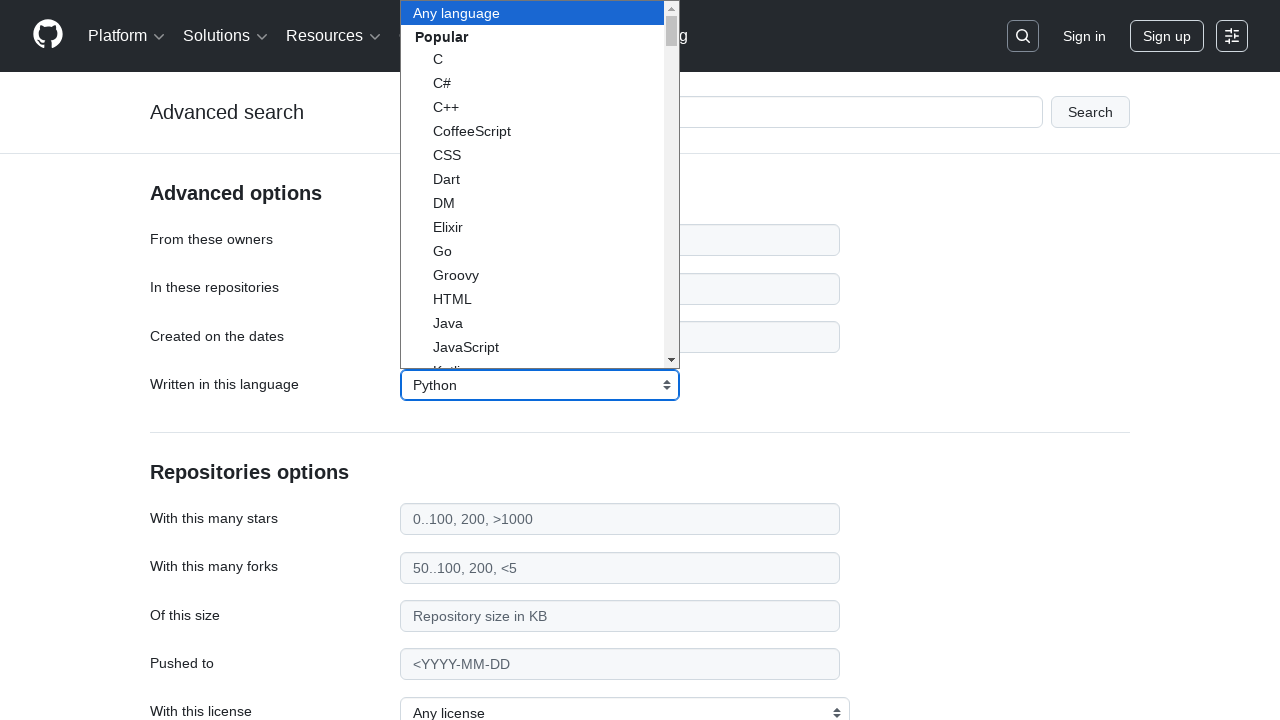

Entered star count filter '>20000' on #search_stars
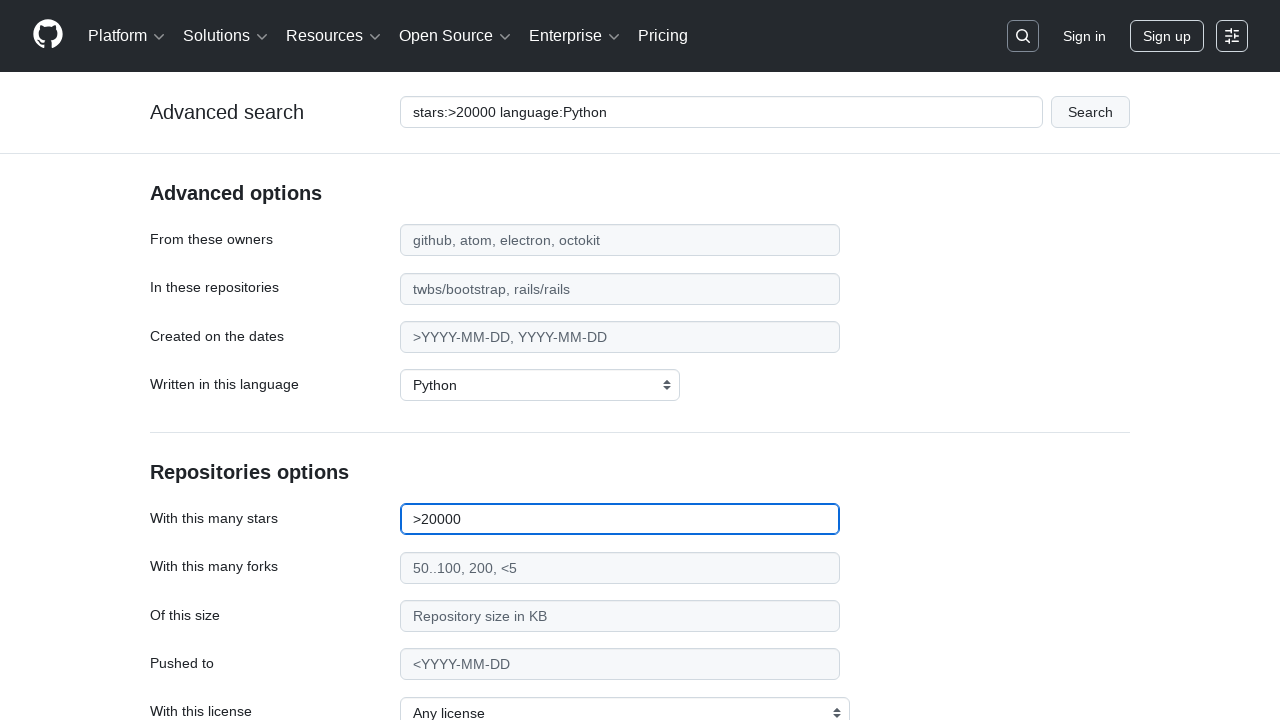

Entered filename filter 'environment.yml' on #search_filename
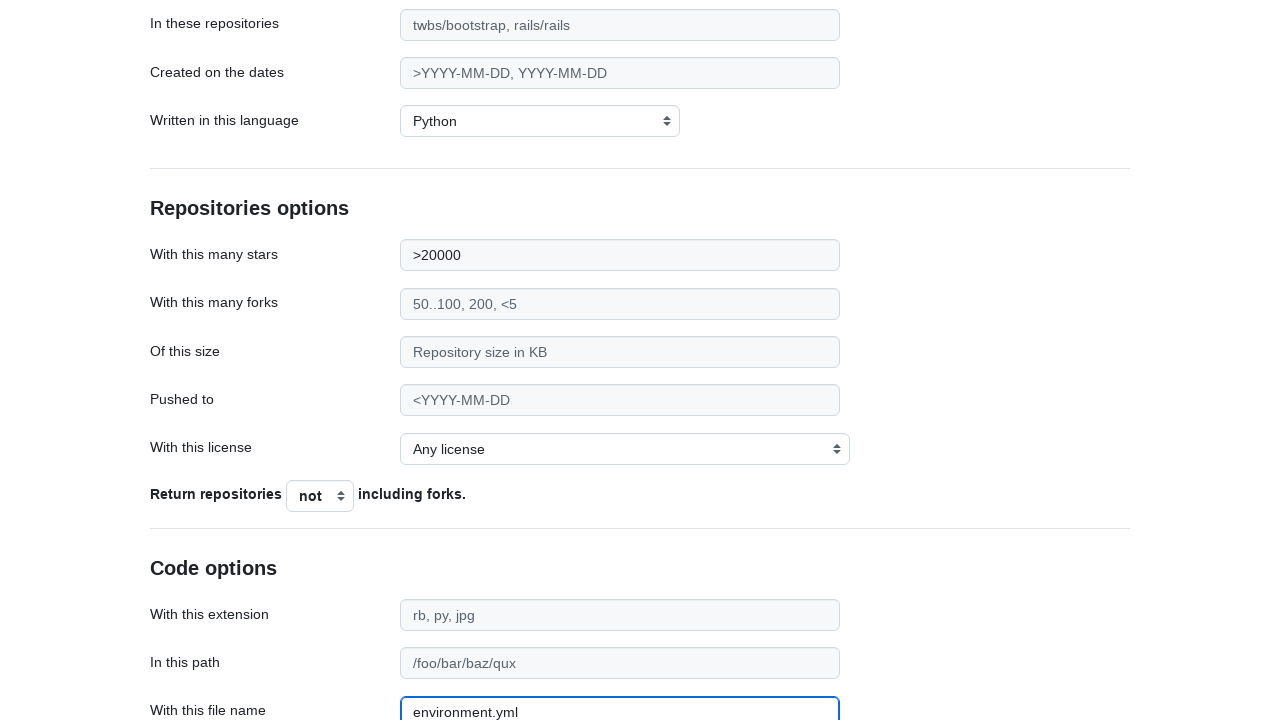

Clicked search button to submit GitHub advanced search at (190, 575) on .form-group.flattened .btn.flex-auto
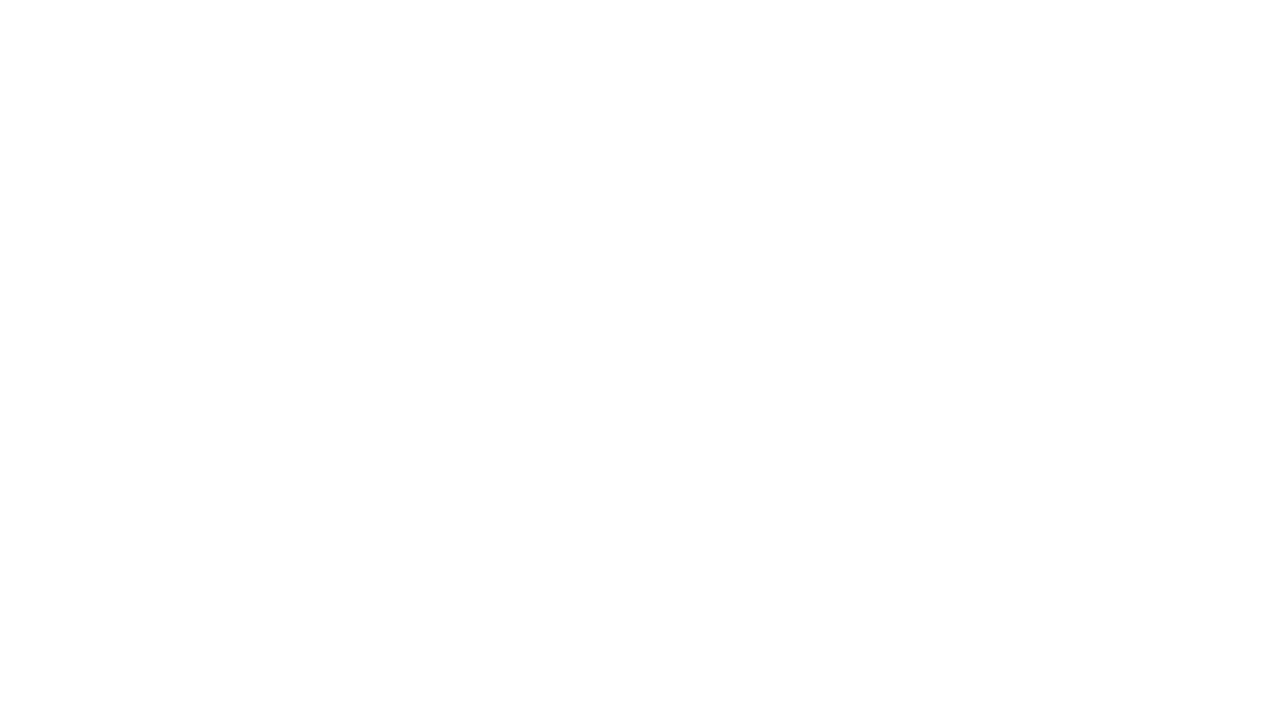

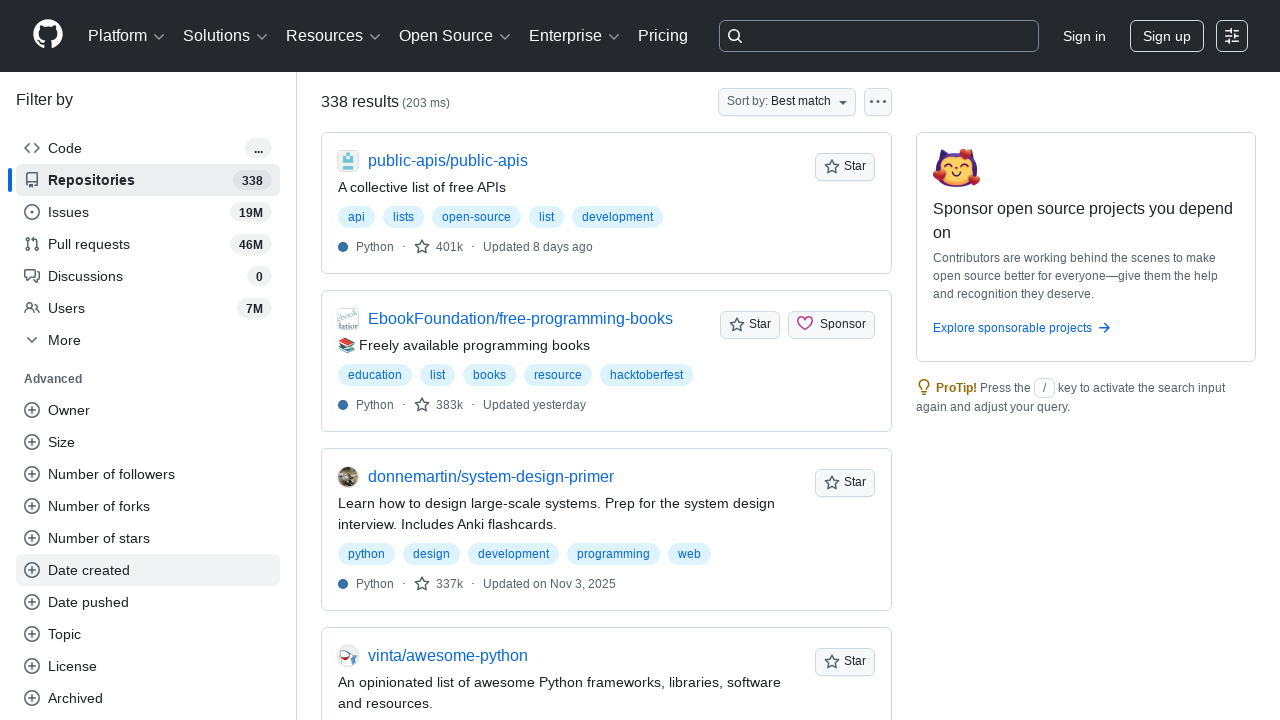